Tests navigation on the Training Support website by clicking the "About Us" link and verifying the user is redirected to the About Us page with the correct heading.

Starting URL: https://training-support.net

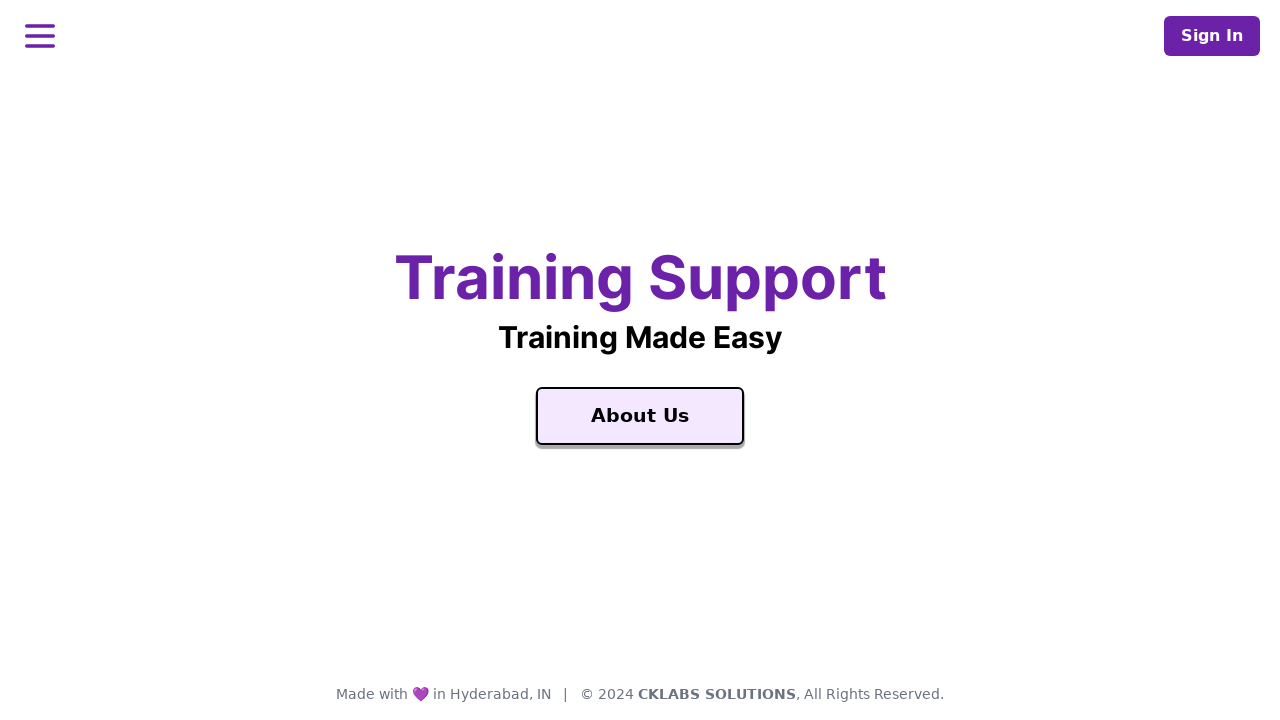

Verified homepage title is 'Training Support'
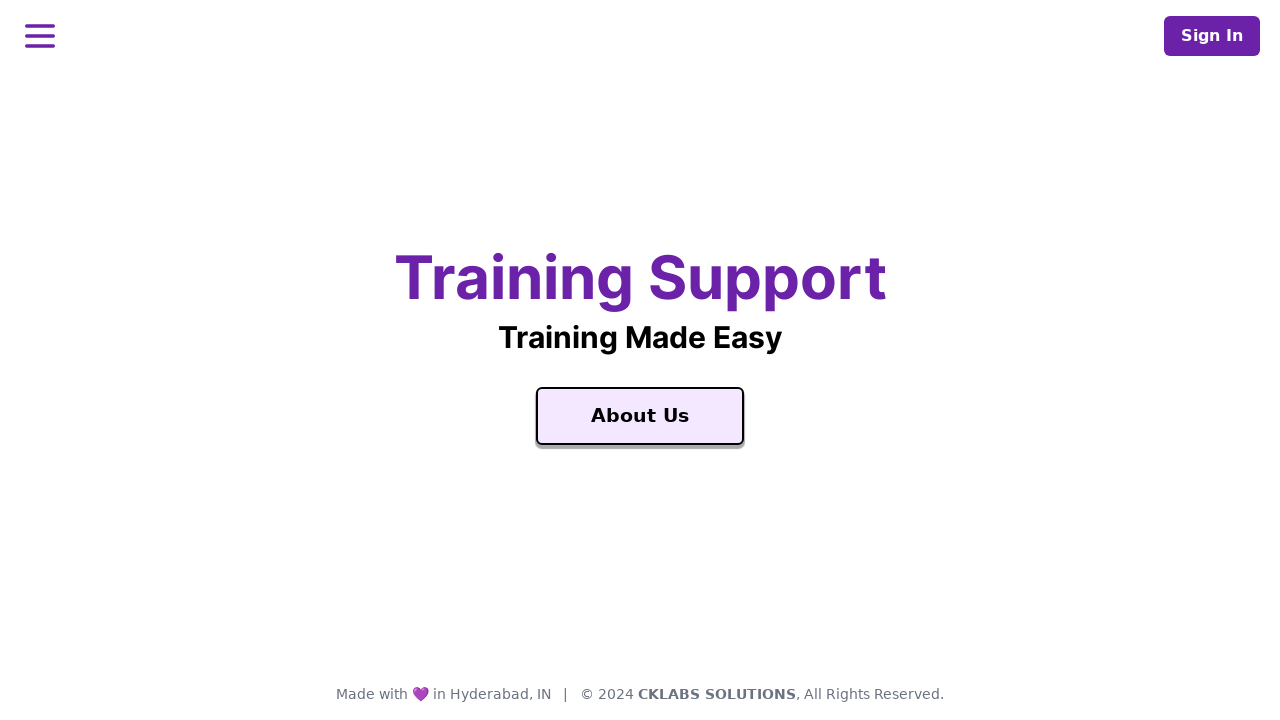

Clicked the 'About Us' link at (640, 416) on a:text('About Us')
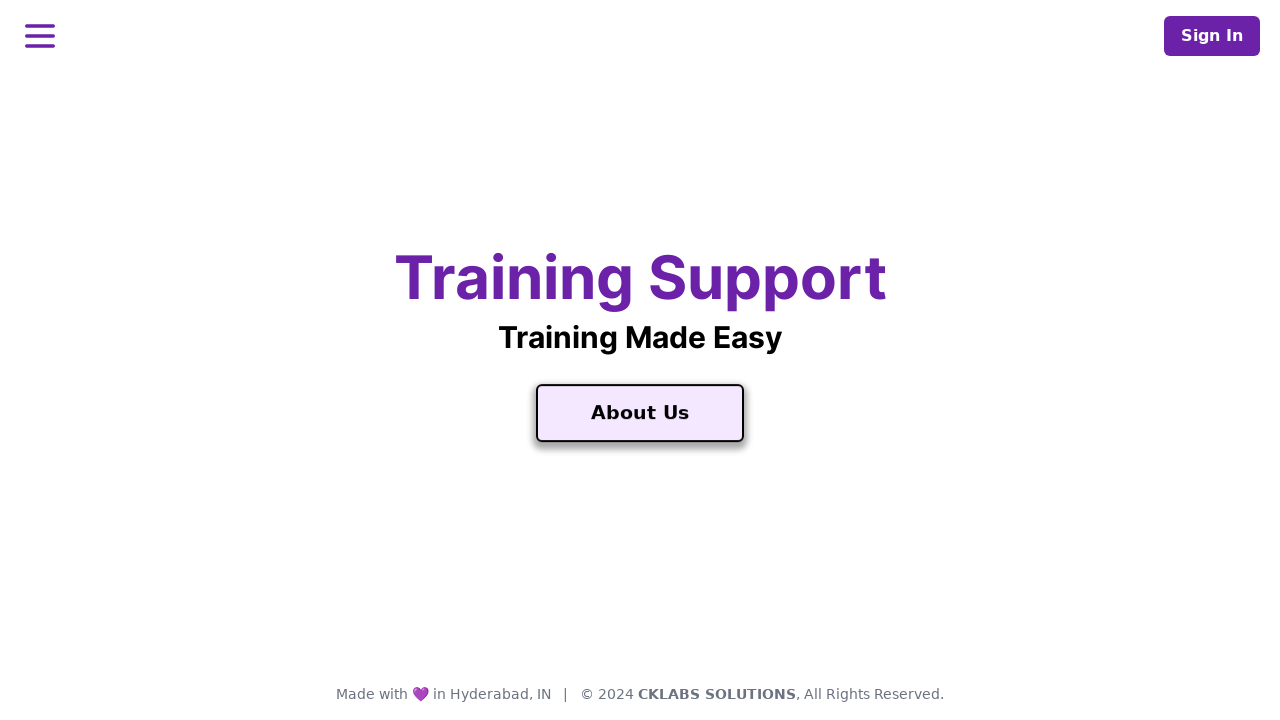

About Us page loaded with correct title 'About Training Support'
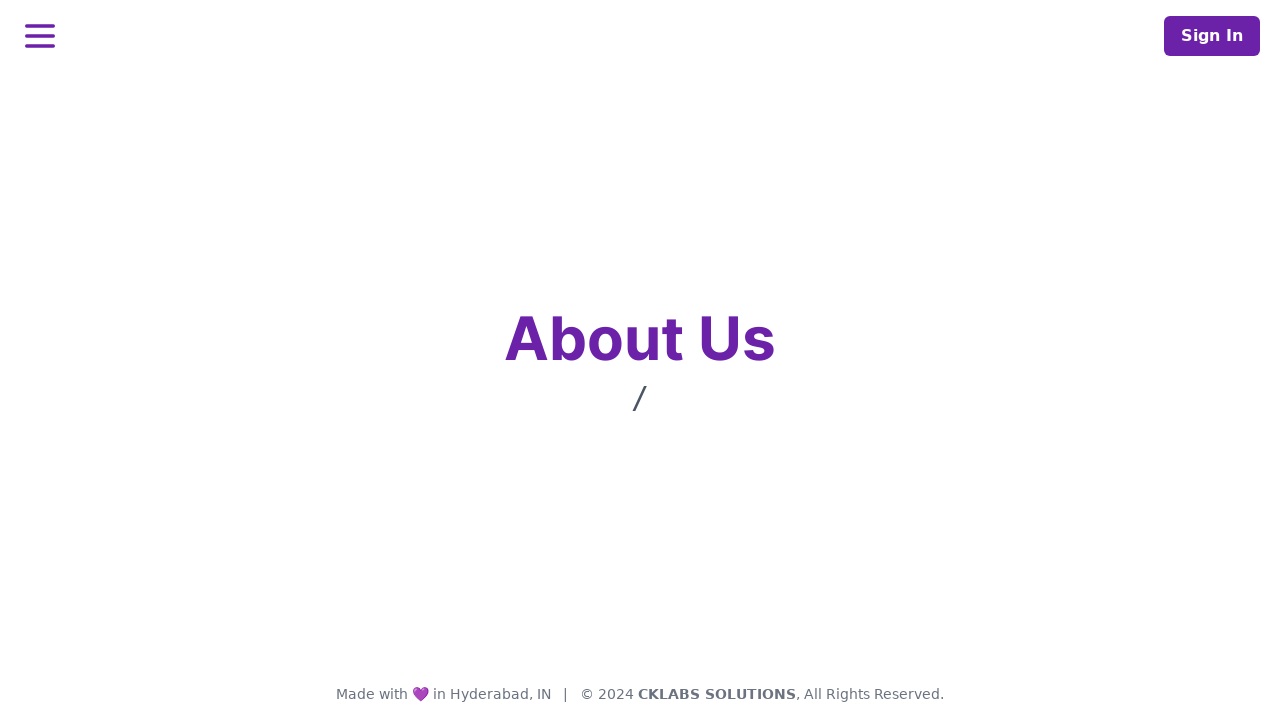

Retrieved page heading from h1.text-center element
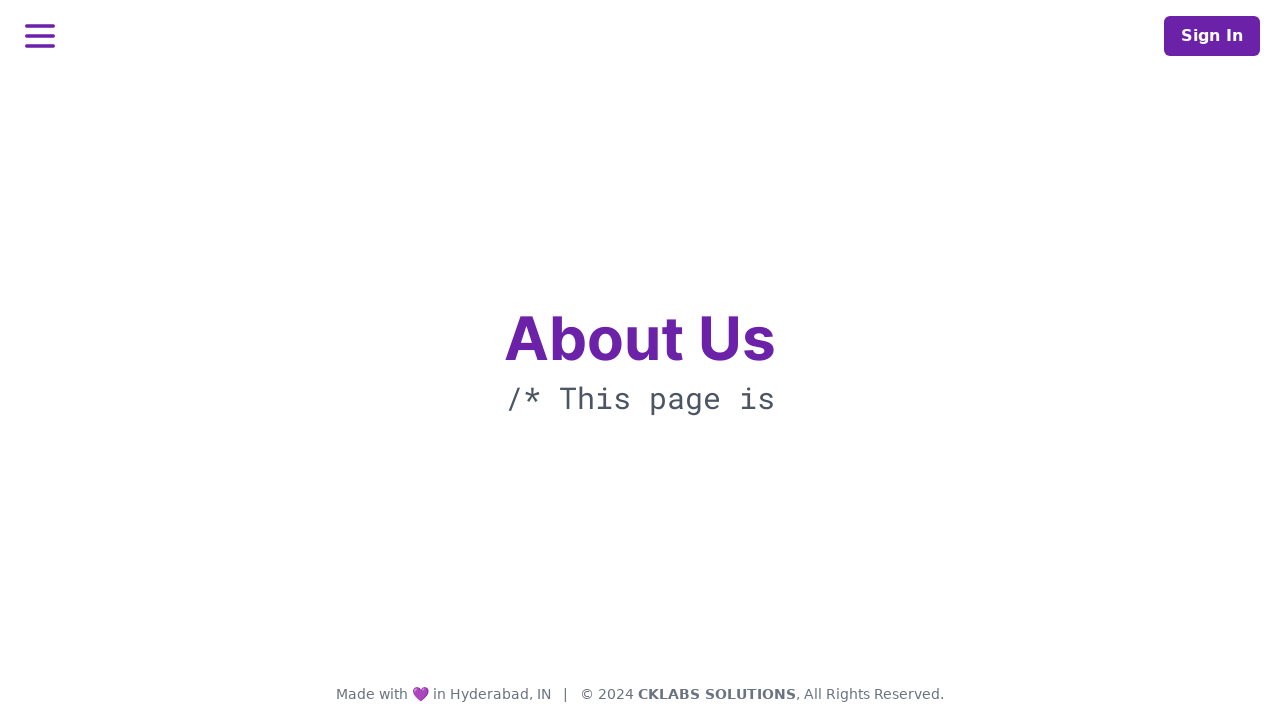

Verified page heading is 'About Us'
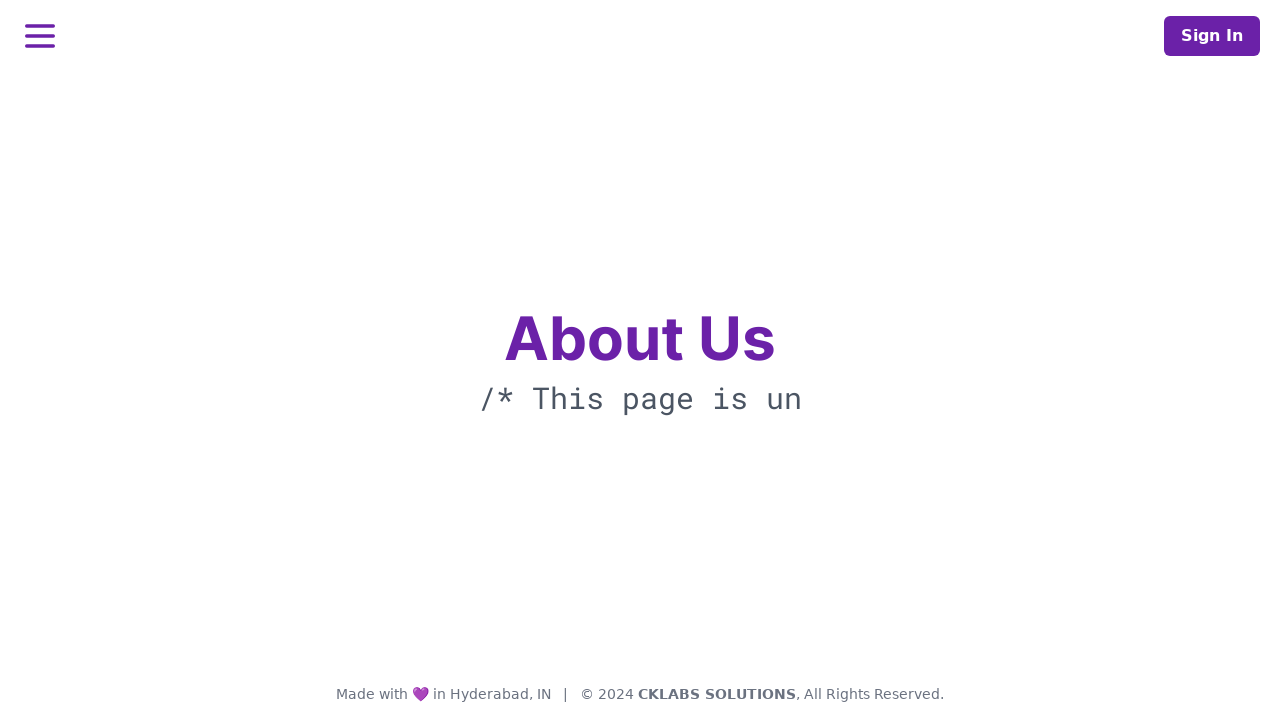

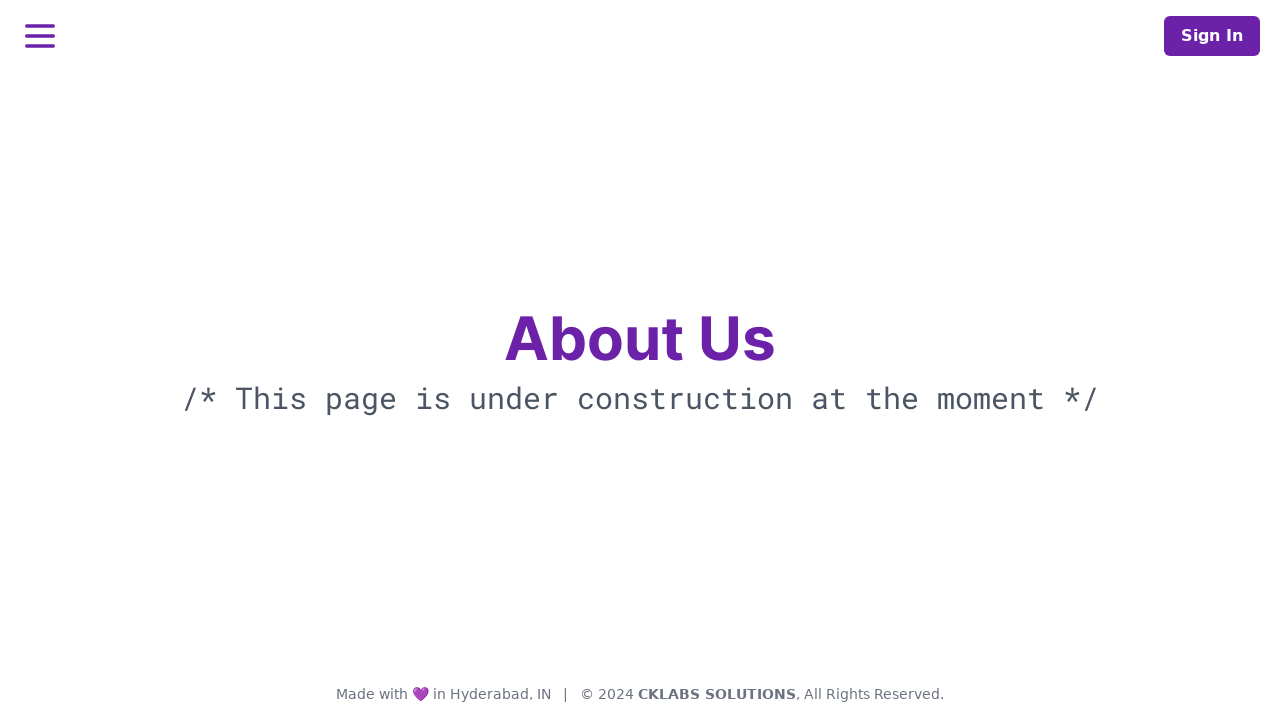